Tests JavaScript simple alert by clicking a button, verifying the alert text, accepting it, and checking the result message.

Starting URL: https://the-internet.herokuapp.com/

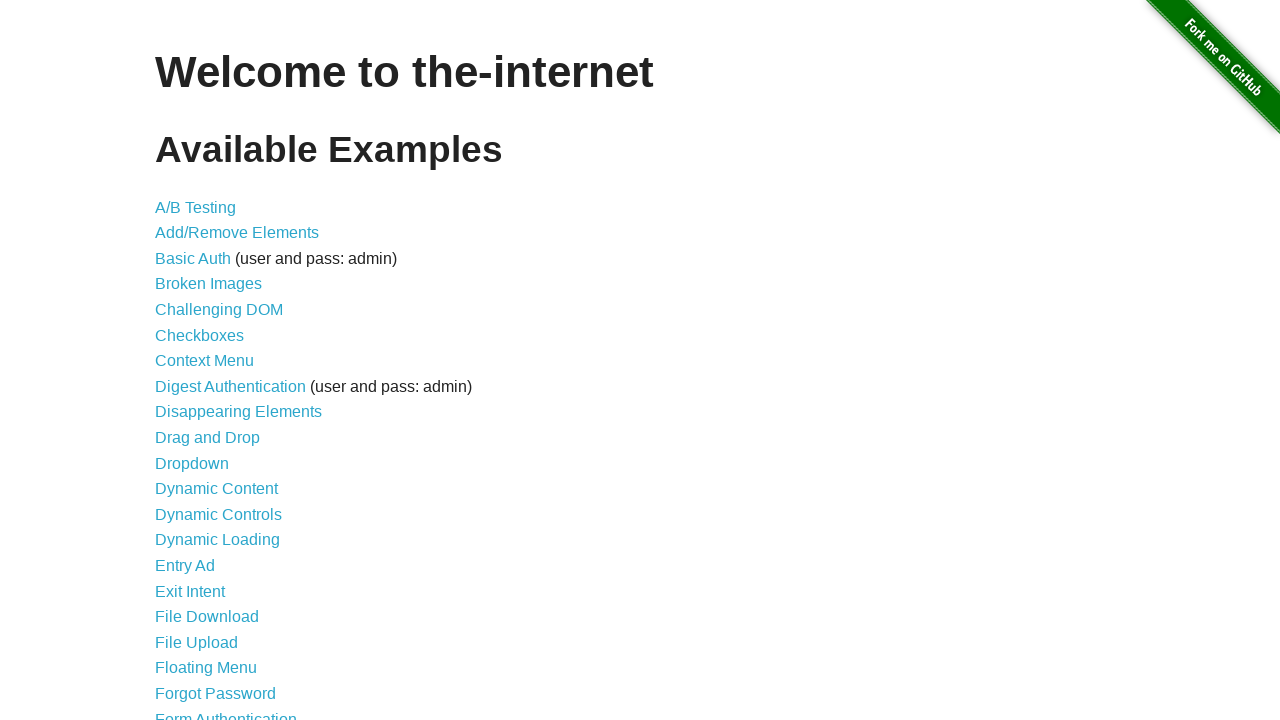

Clicked on JavaScript Alerts link at (214, 361) on text=JavaScript Alerts
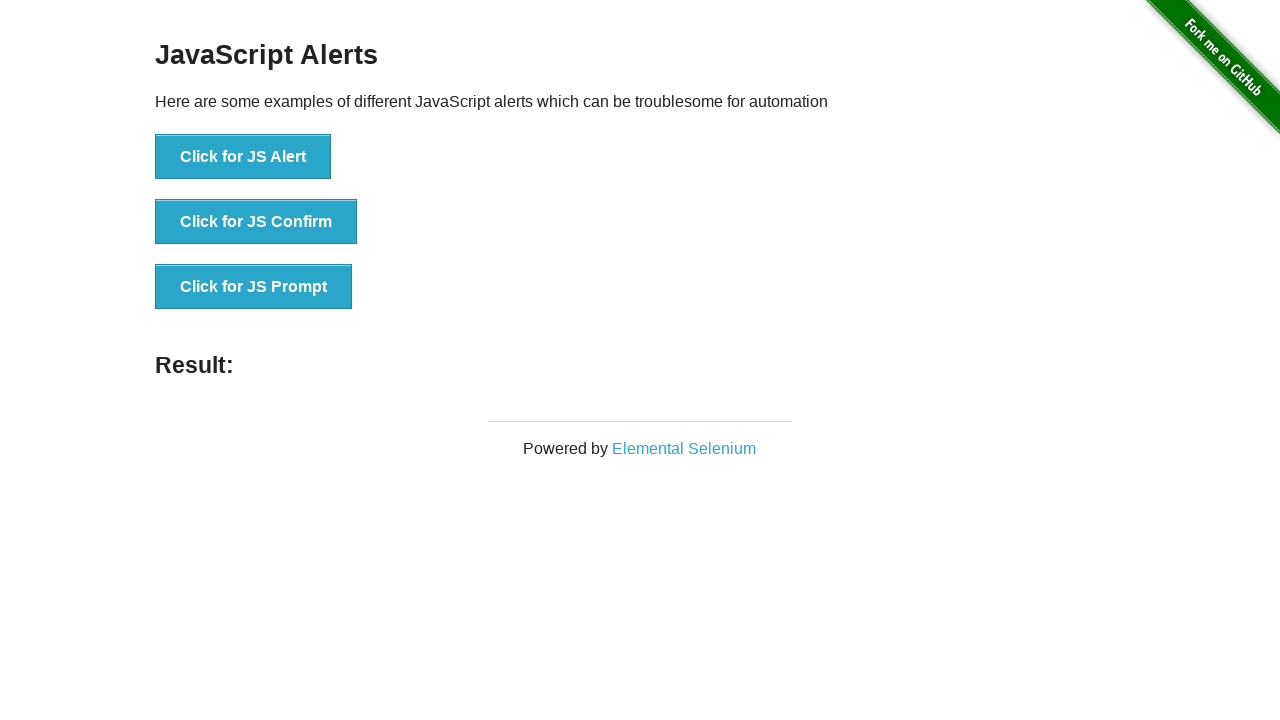

Clicked the alert button at (243, 157) on #content>div>ul>li:nth-child(1)>button
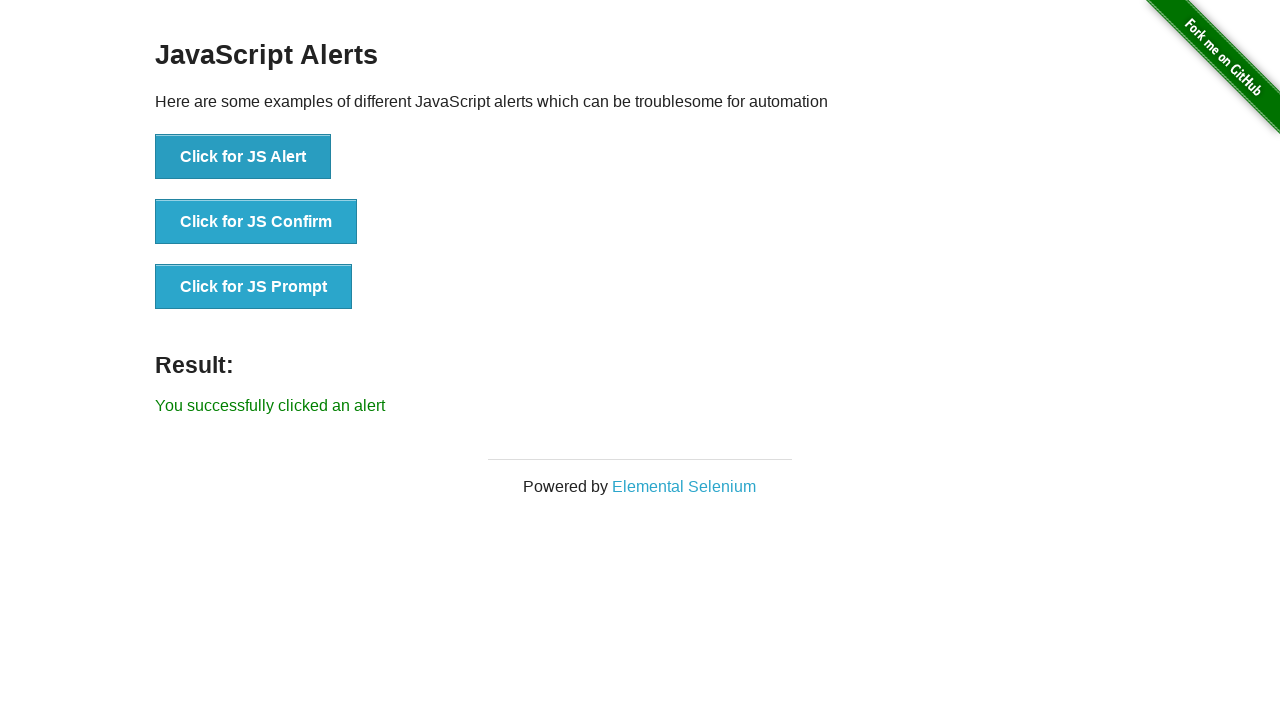

Clicked alert button and handled alert dialog with verification of message 'I am a JS Alert' and accepted it at (243, 157) on #content>div>ul>li:nth-child(1)>button
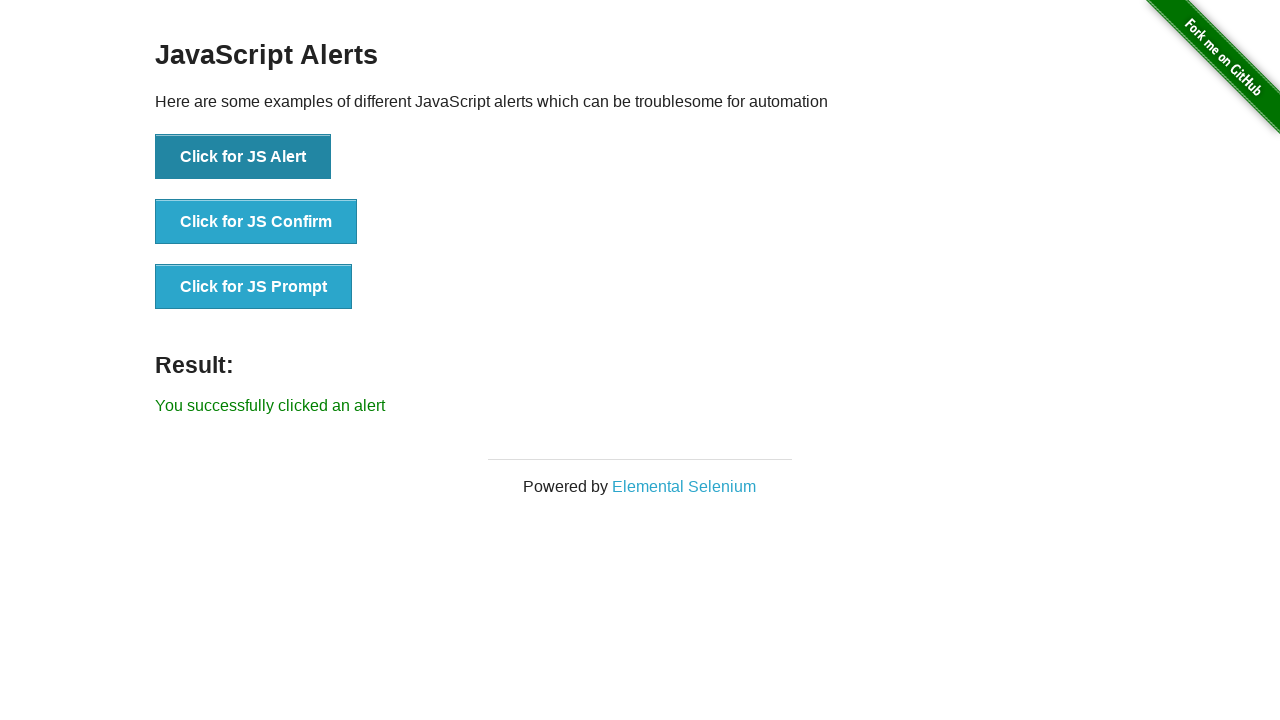

Result message element appeared
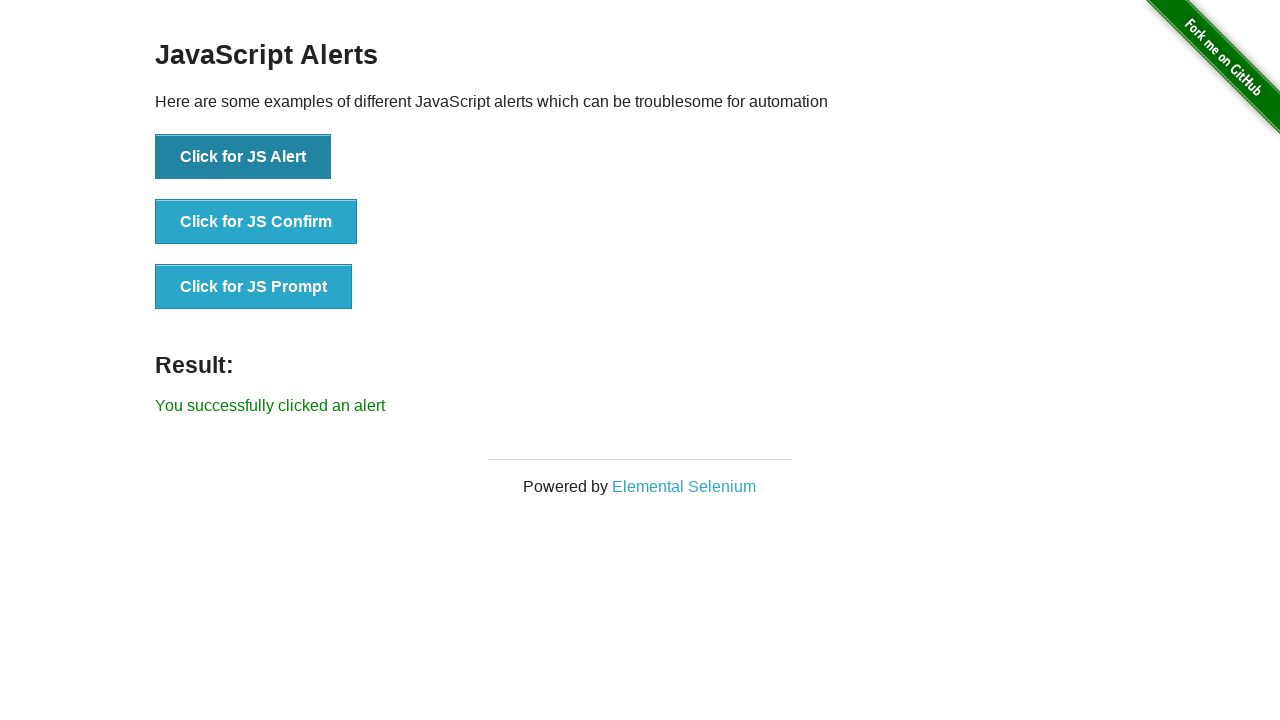

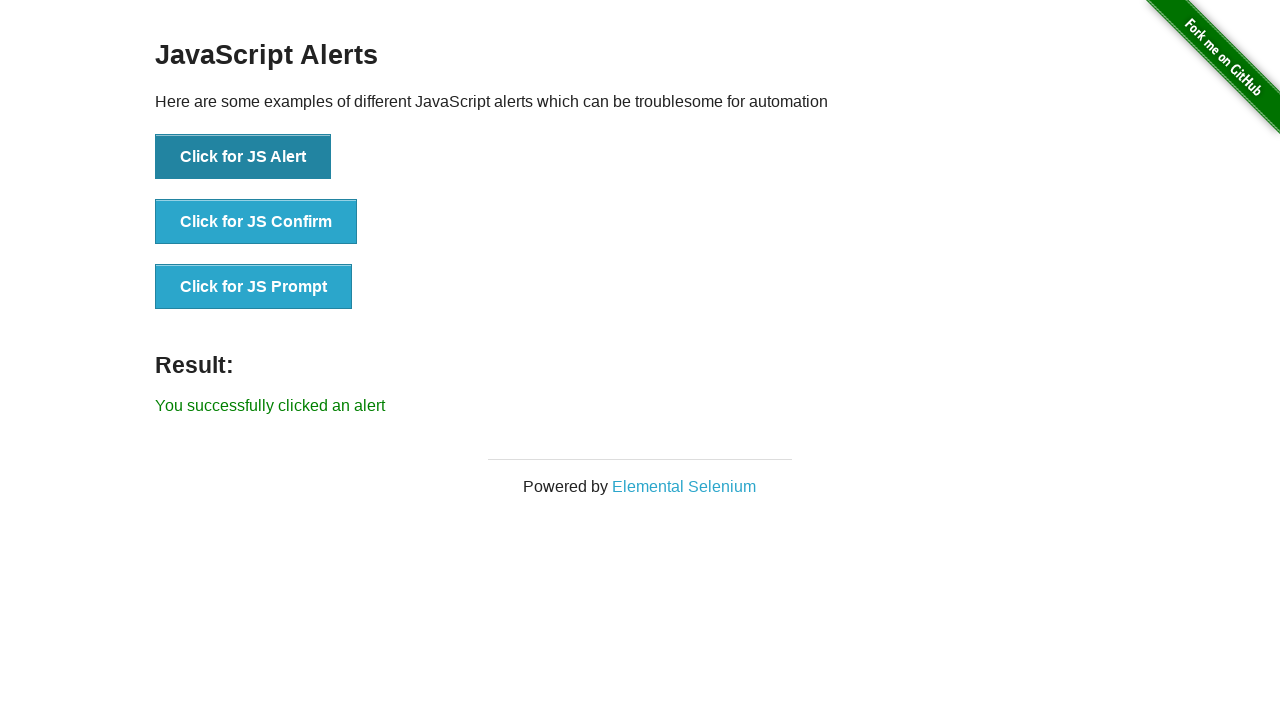